Tests the search functionality on a grocery shopping practice site by typing a search query and verifying that the correct number of filtered products are displayed

Starting URL: https://rahulshettyacademy.com/seleniumPractise/

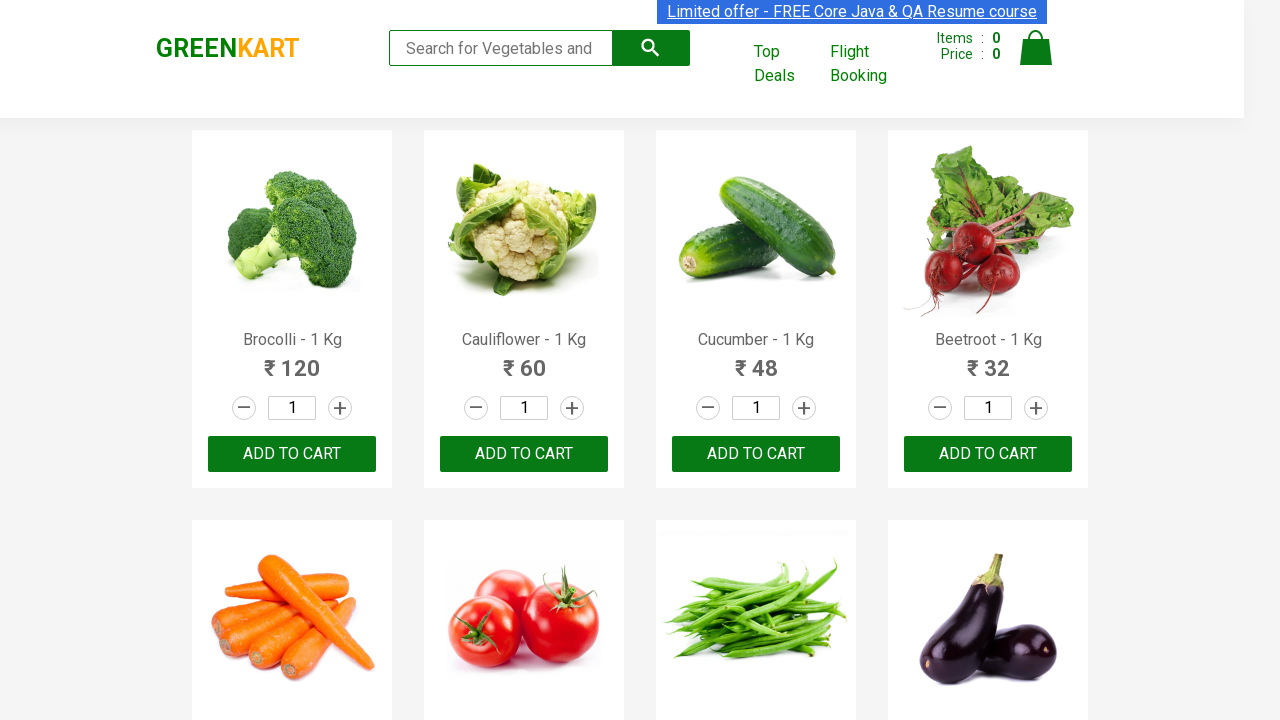

Typed 'ca' in search box to filter products on .search-keyword
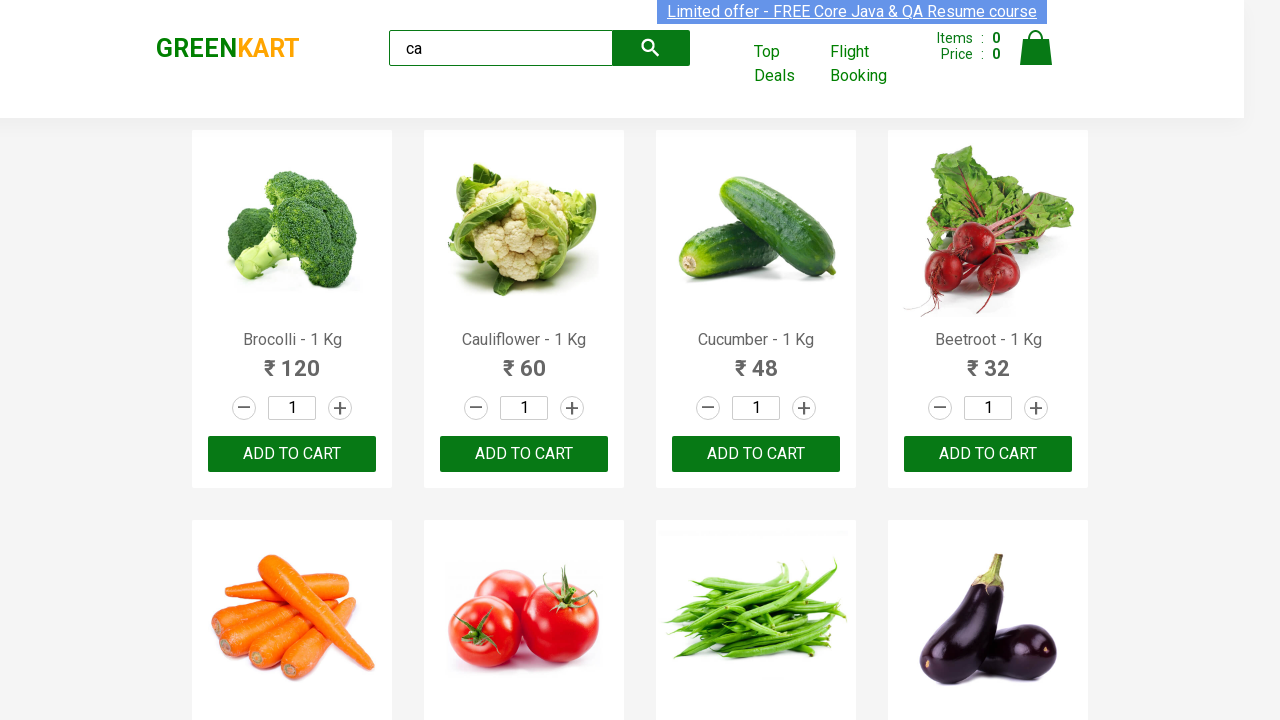

Waited 2000ms for products to filter
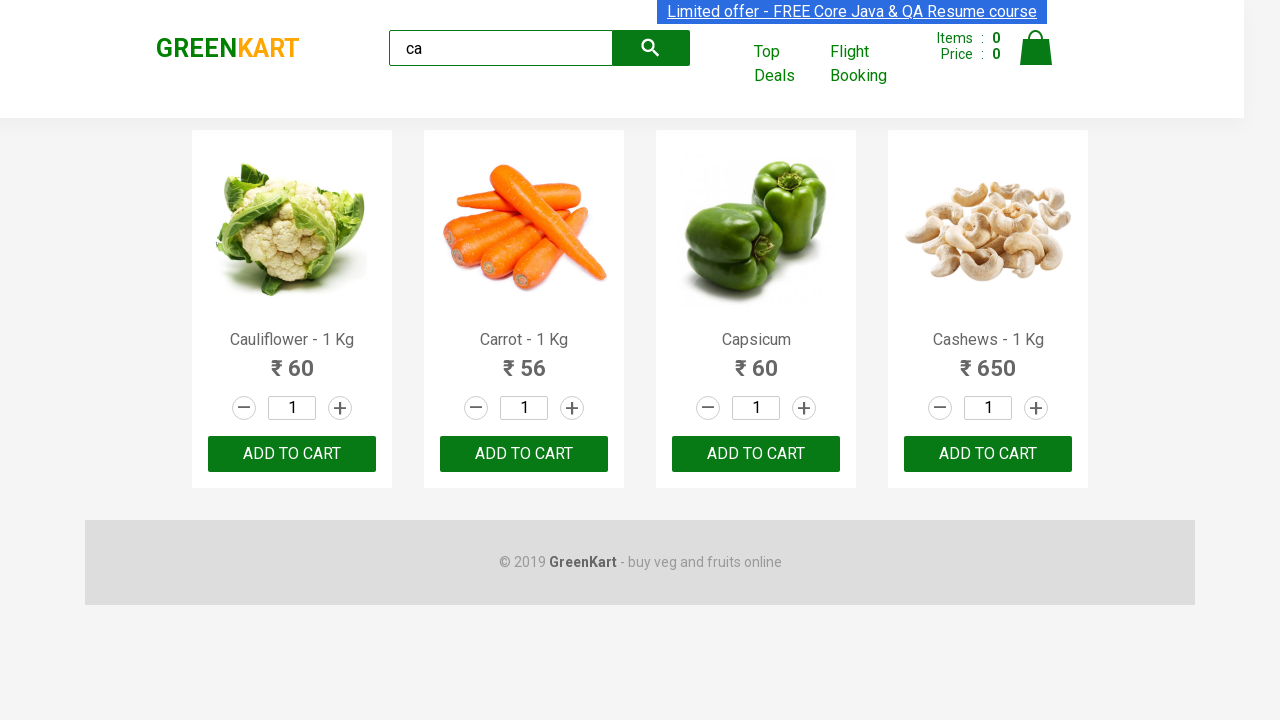

Product elements loaded in the DOM
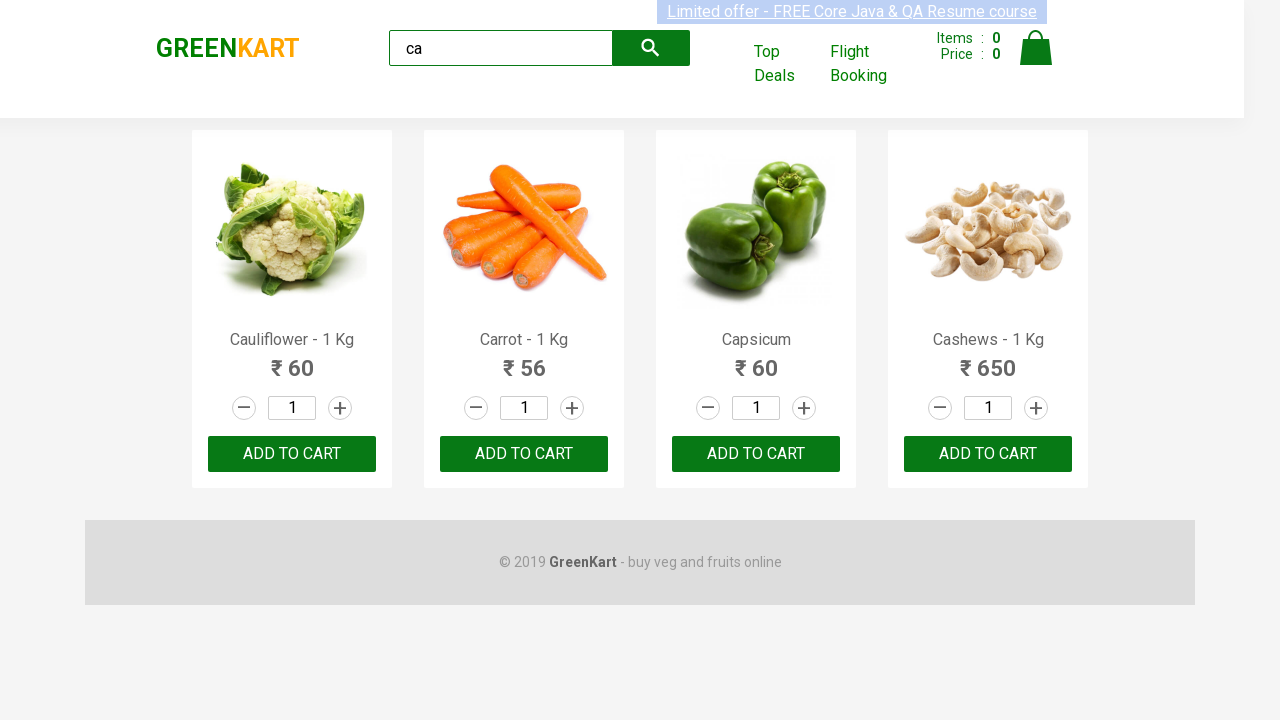

Retrieved all filtered product elements
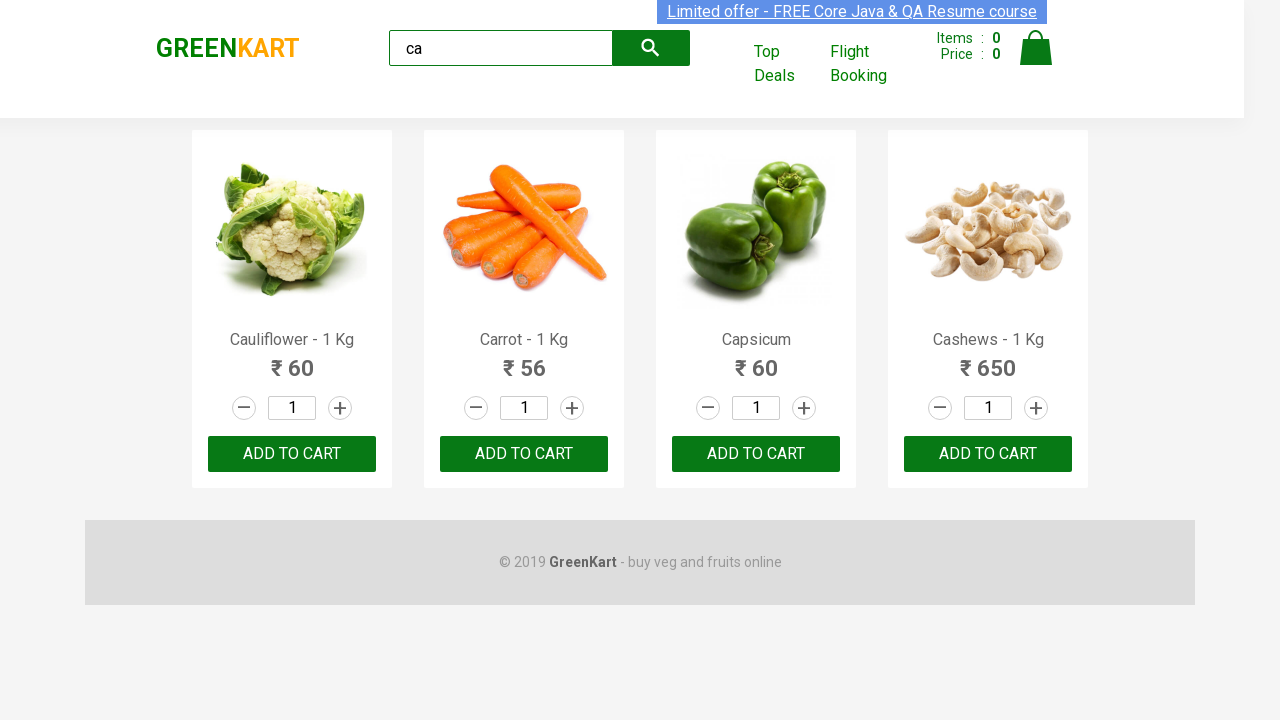

Verified that 4 filtered products are displayed
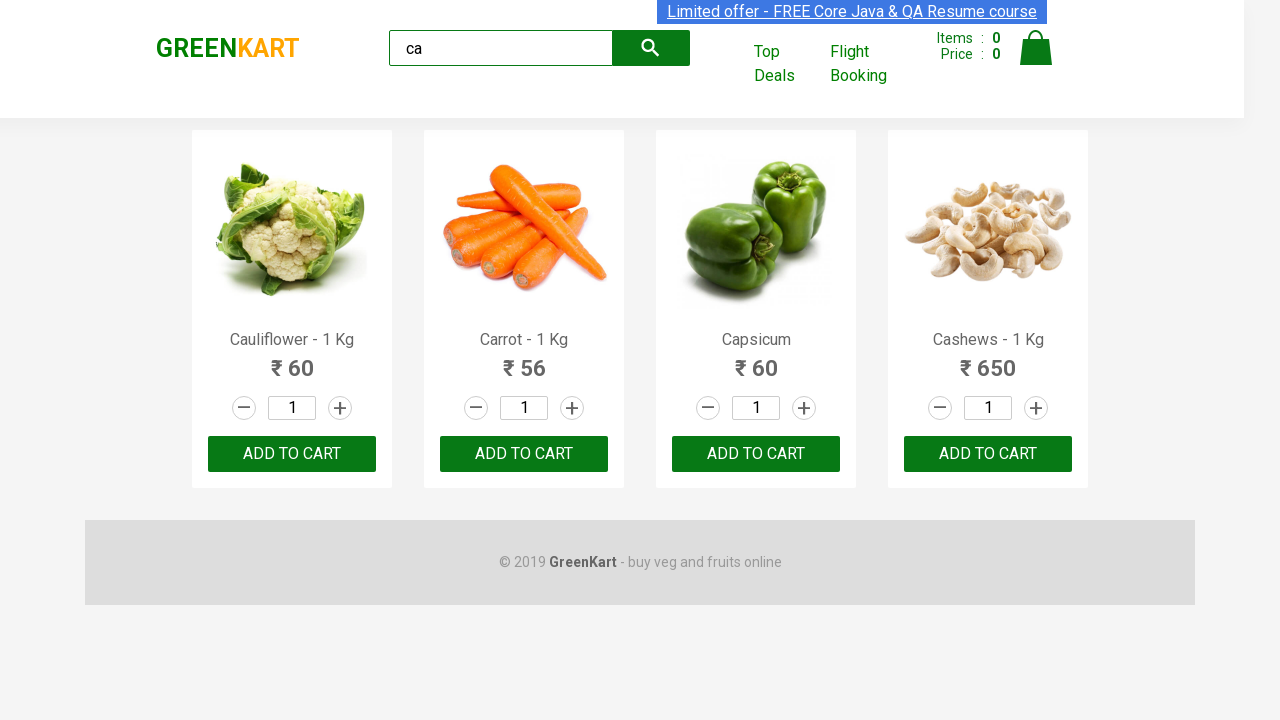

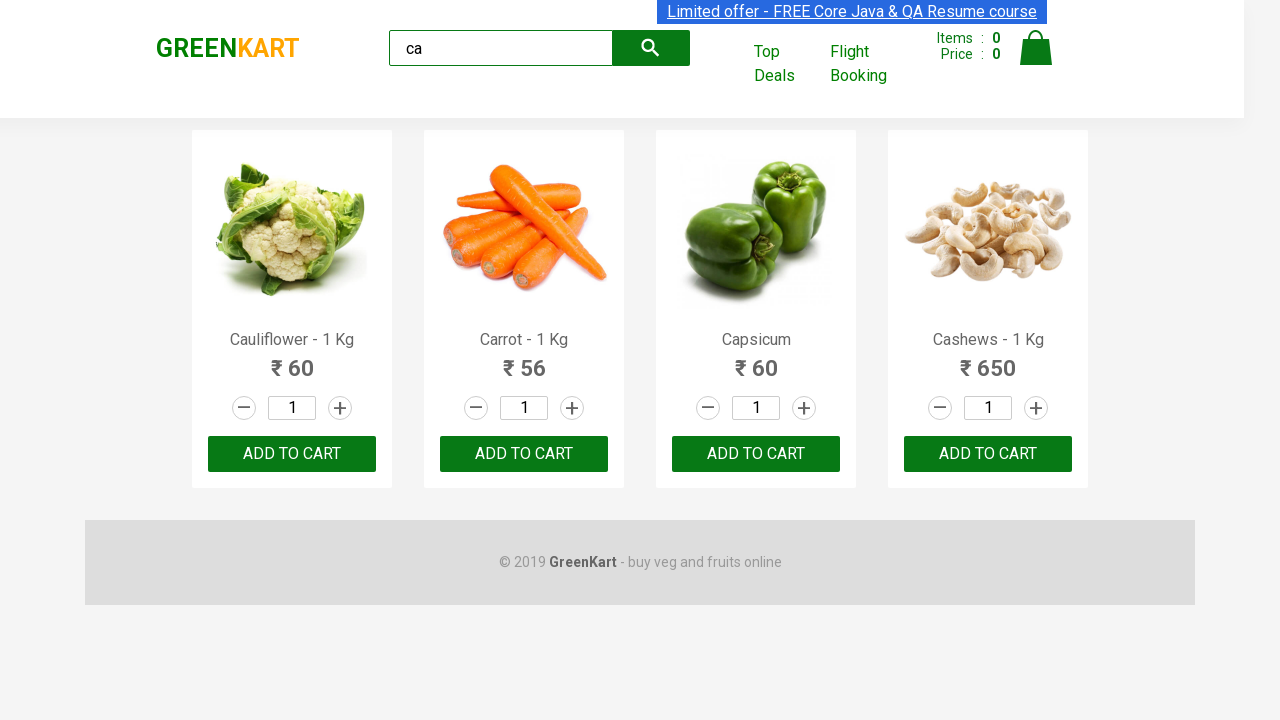